Tests that the readonly input field value cannot be changed

Starting URL: https://bonigarcia.dev/selenium-webdriver-java/web-form.html

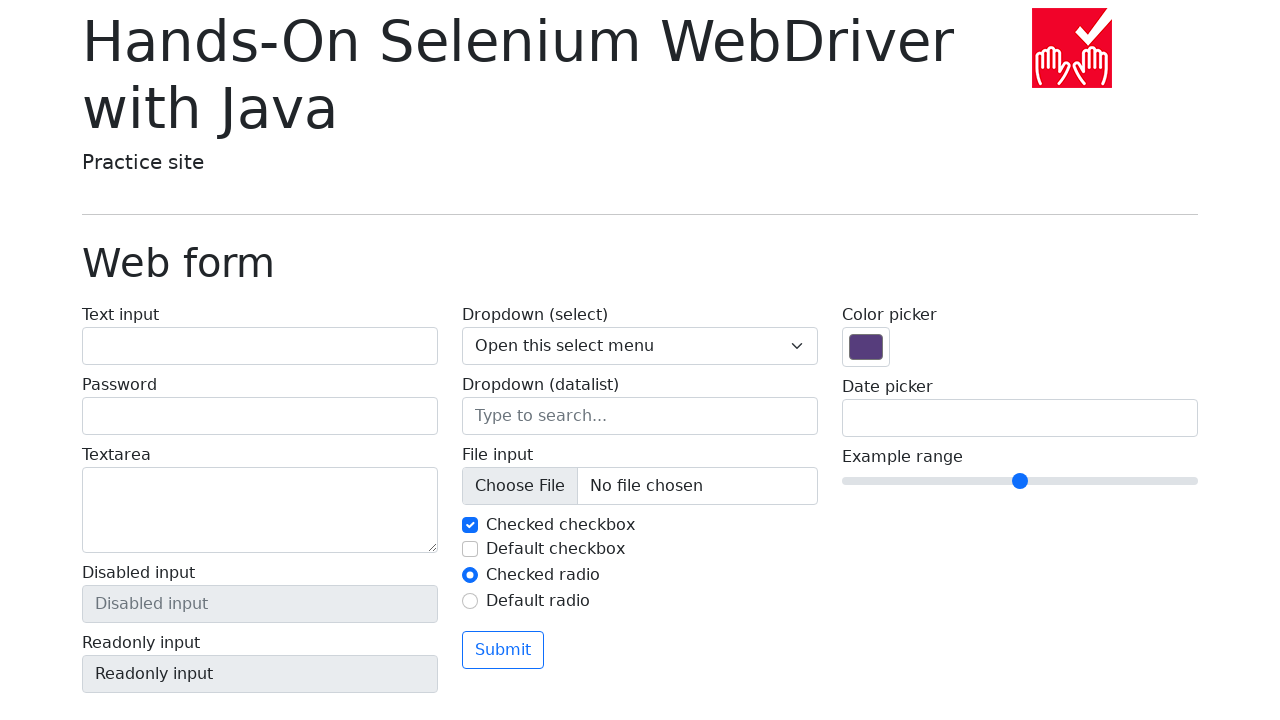

Retrieved current value of readonly input field
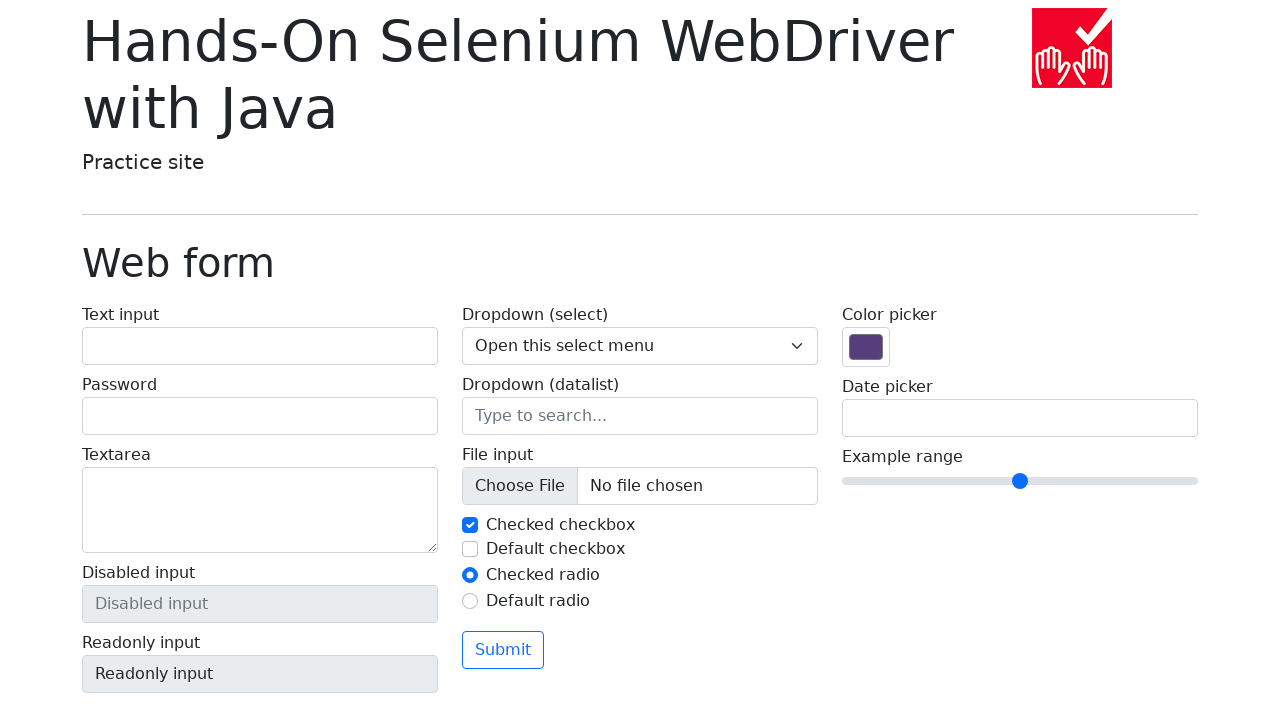

Attempted to type 'AnyKey' in readonly input field on xpath=//input[@name='my-readonly']
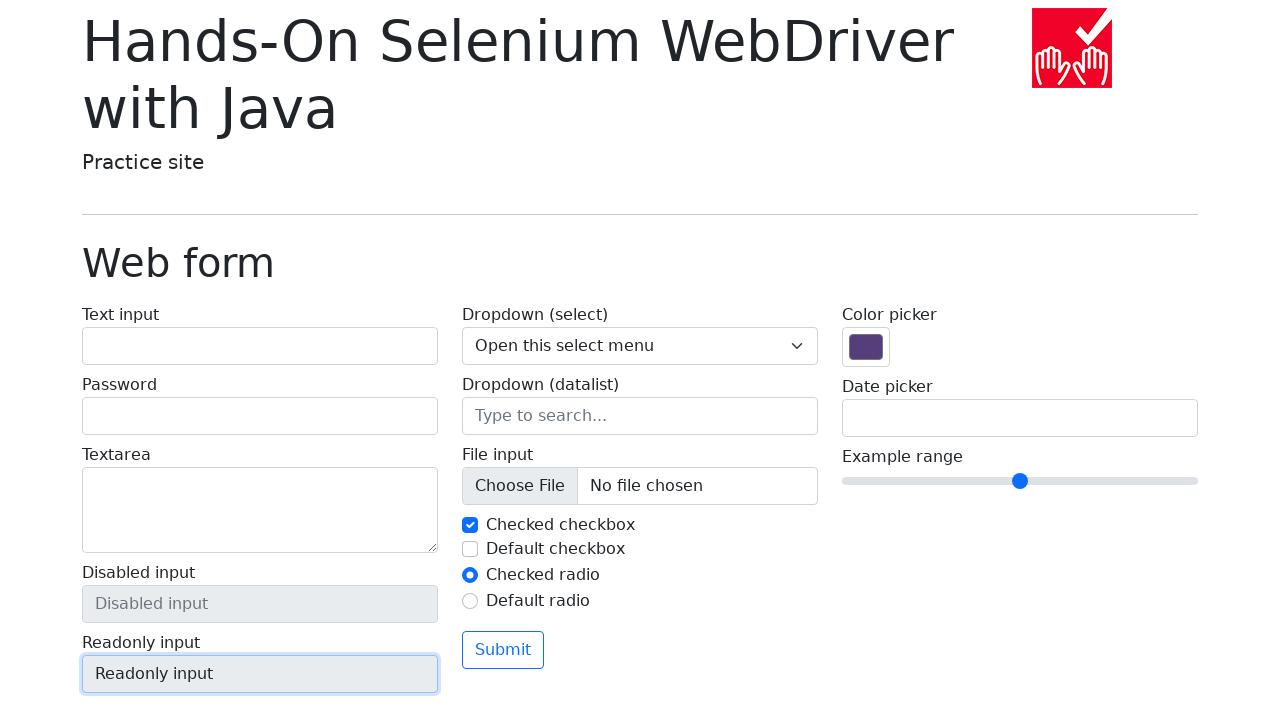

Clicked submit button to submit the form at (503, 650) on xpath=//button[@type='submit']
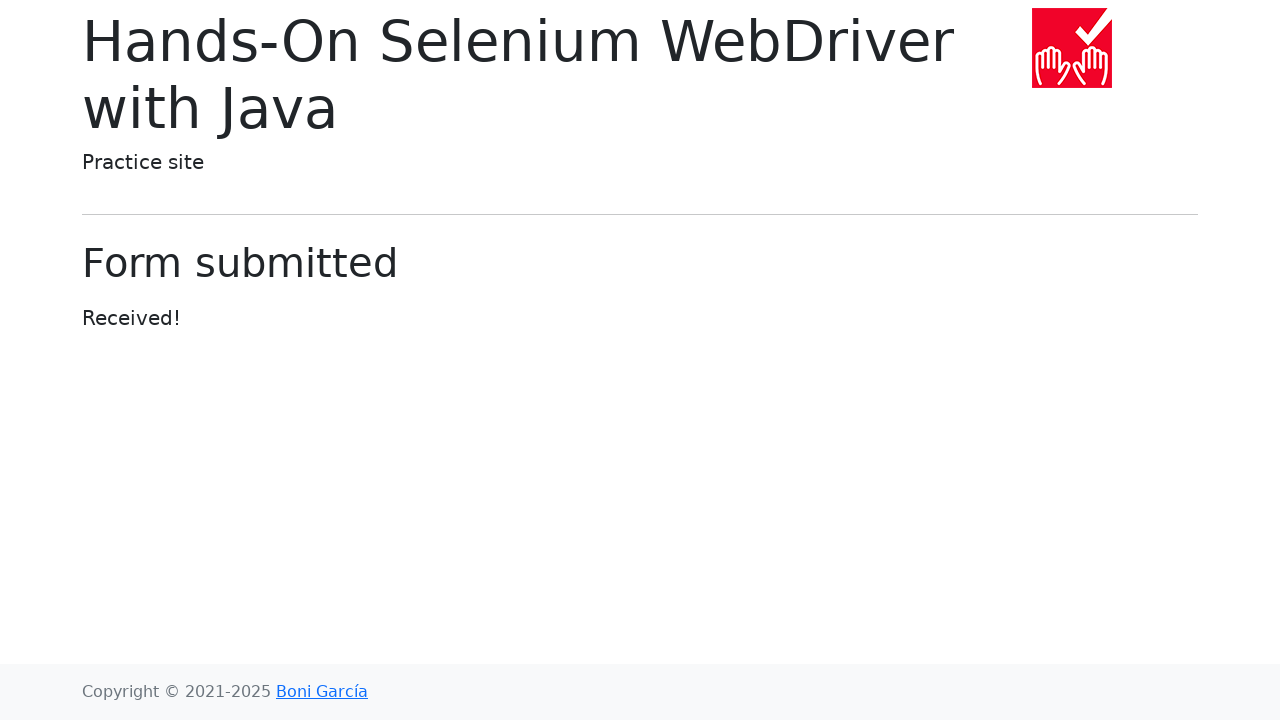

Navigated back to the previous page
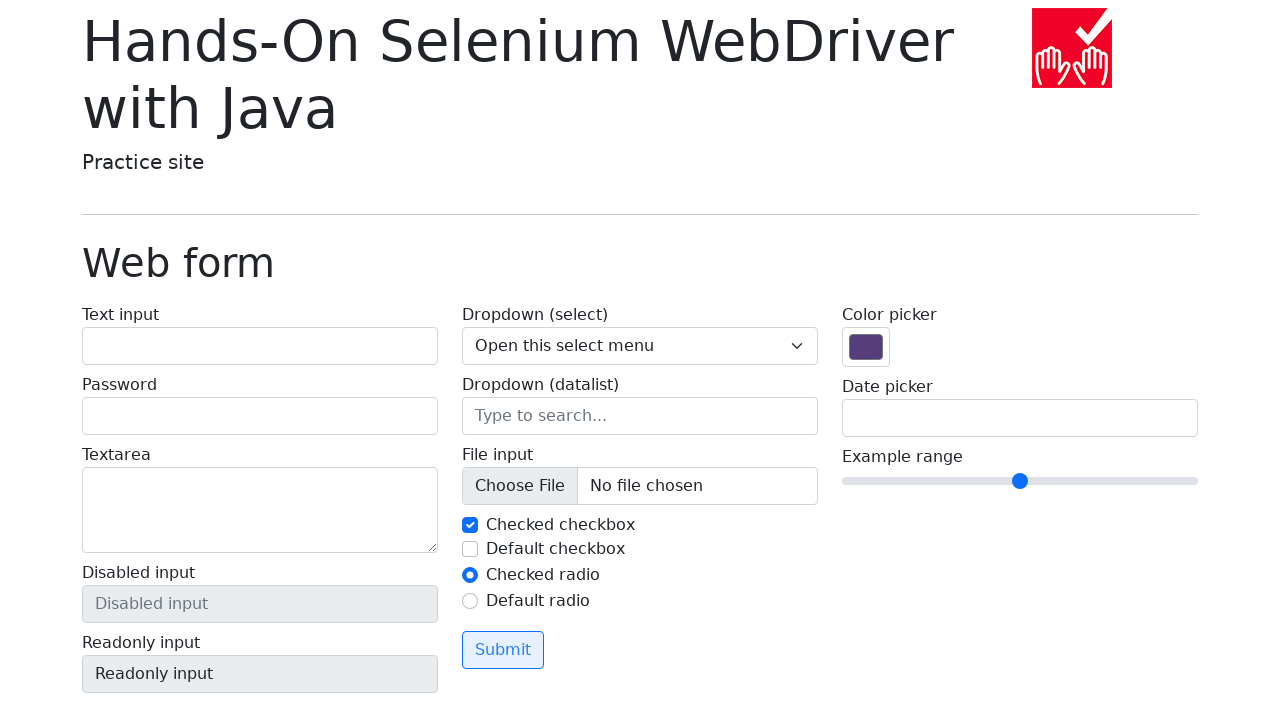

Retrieved updated value of readonly input field after navigation
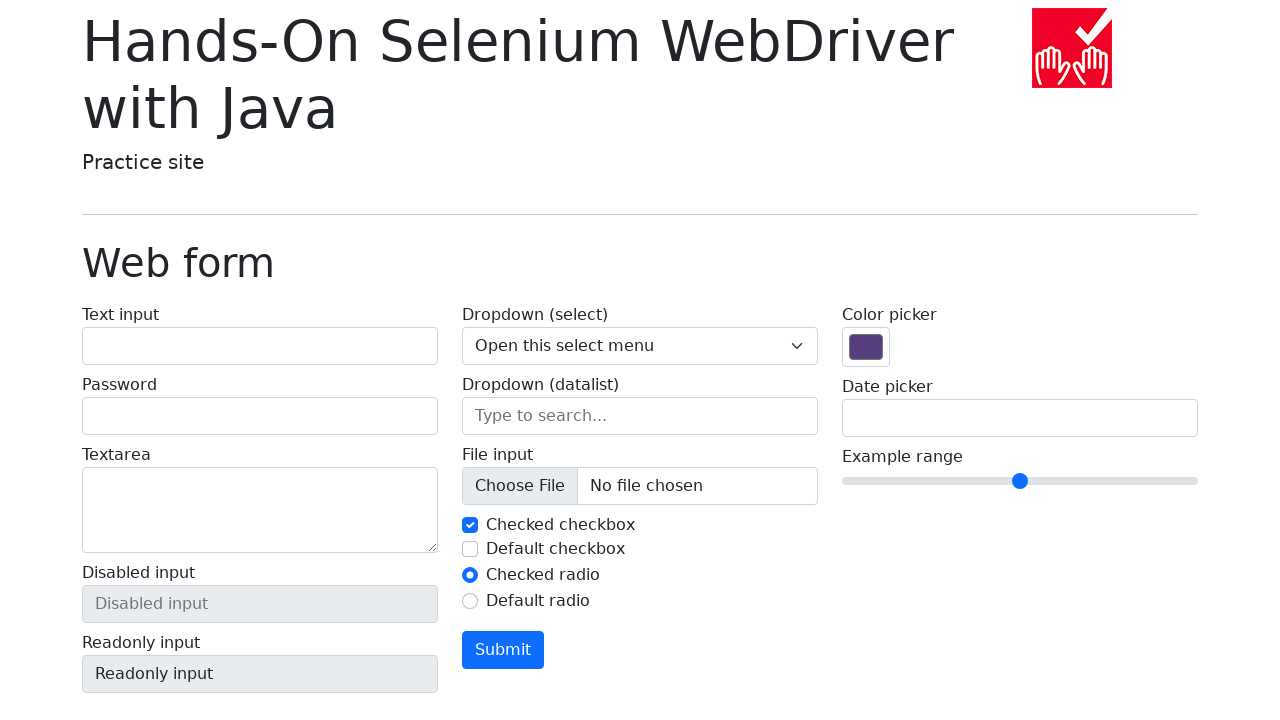

Verified that readonly input field value remained unchanged
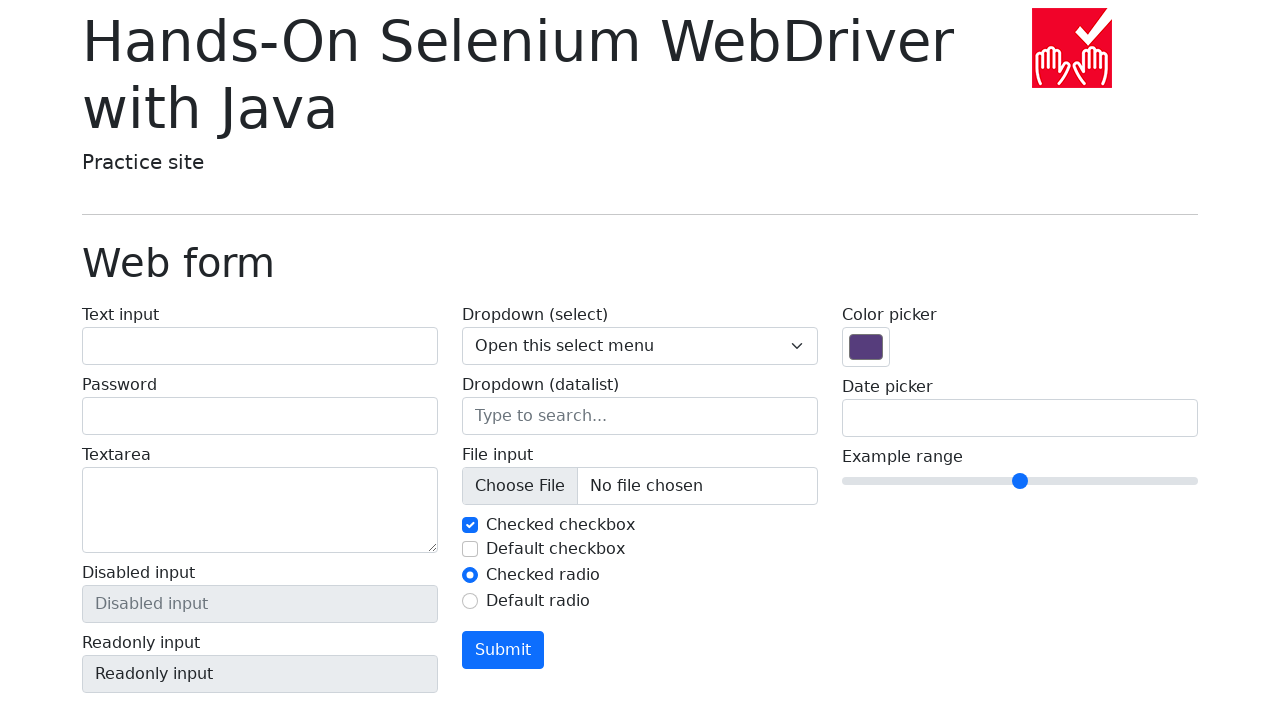

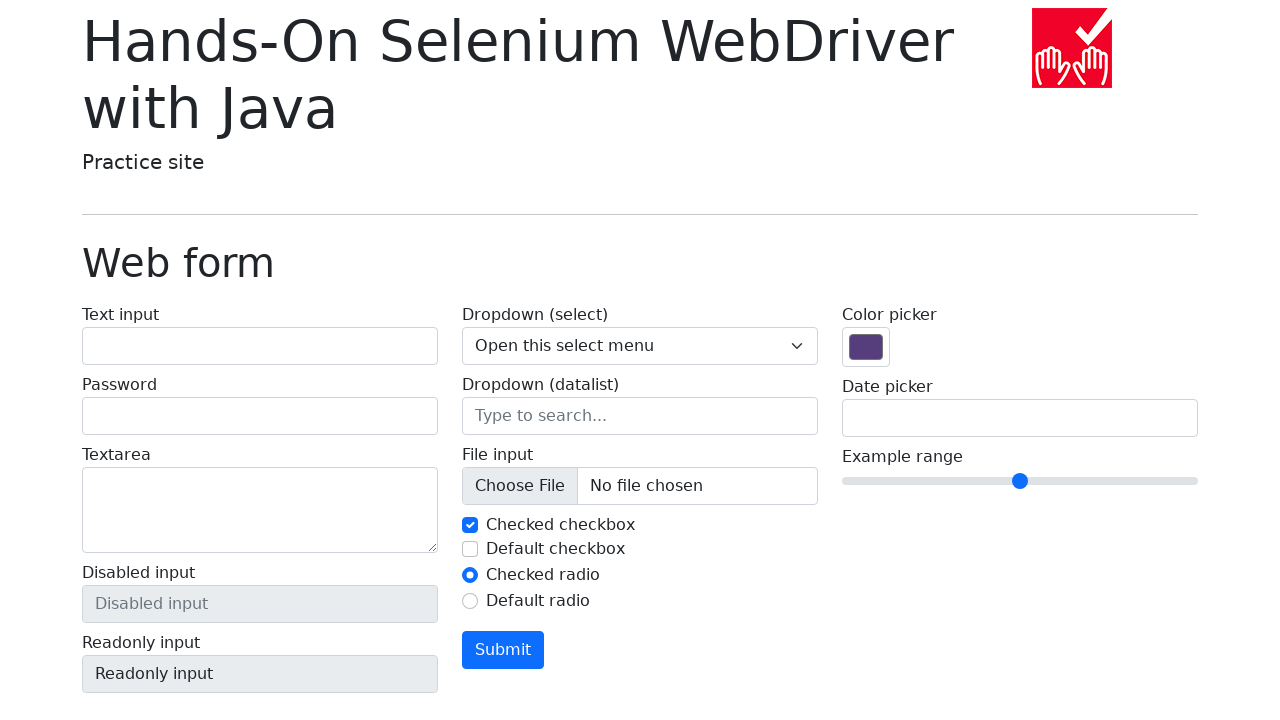